Tests dropdown interaction on Semantic UI demo page by clicking a dropdown and selecting an option using keyboard input

Starting URL: https://semantic-ui.com/modules/dropdown.html

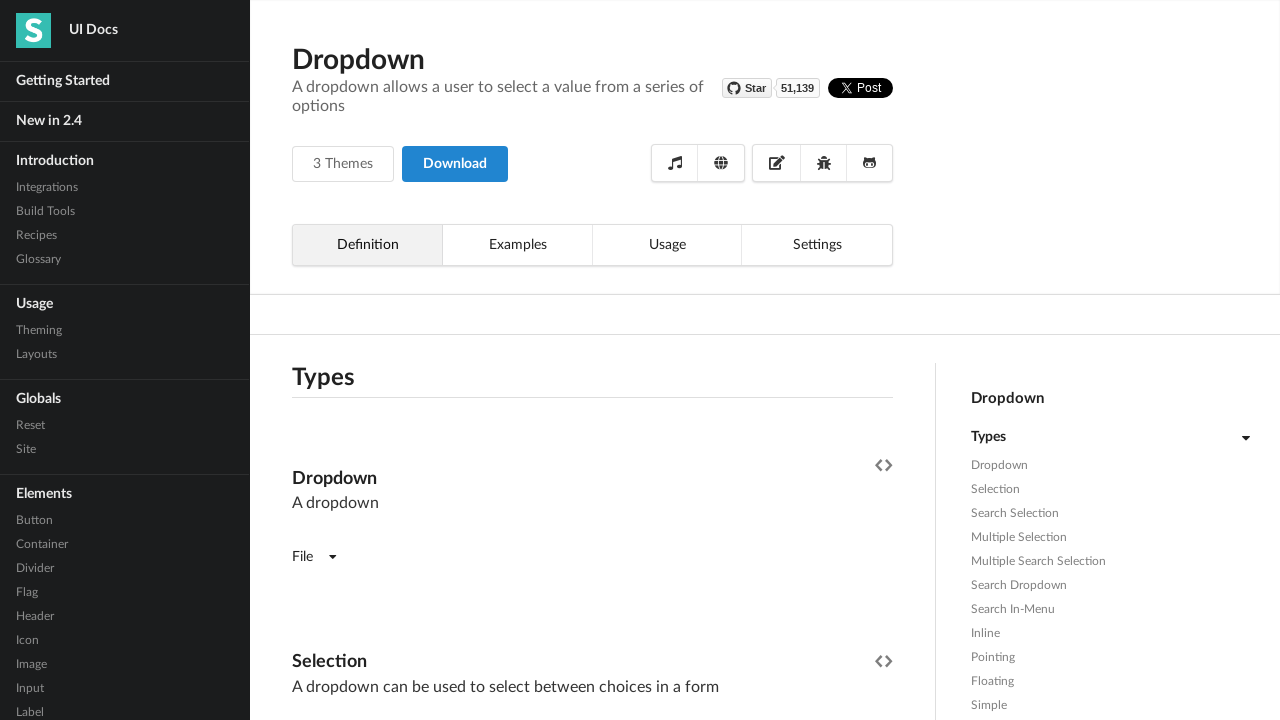

Clicked on the first dropdown element at (390, 361) on (//div[@class='ui selection dropdown'])[1]
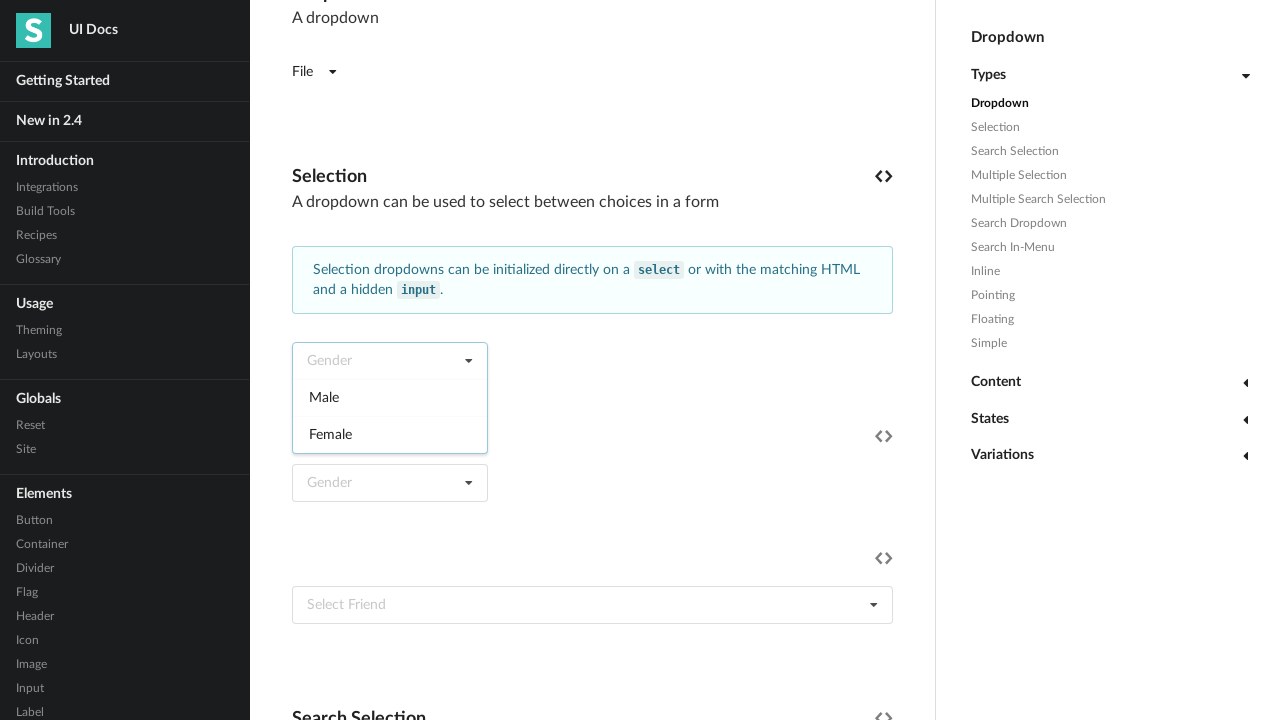

Typed 'f' to filter dropdown options
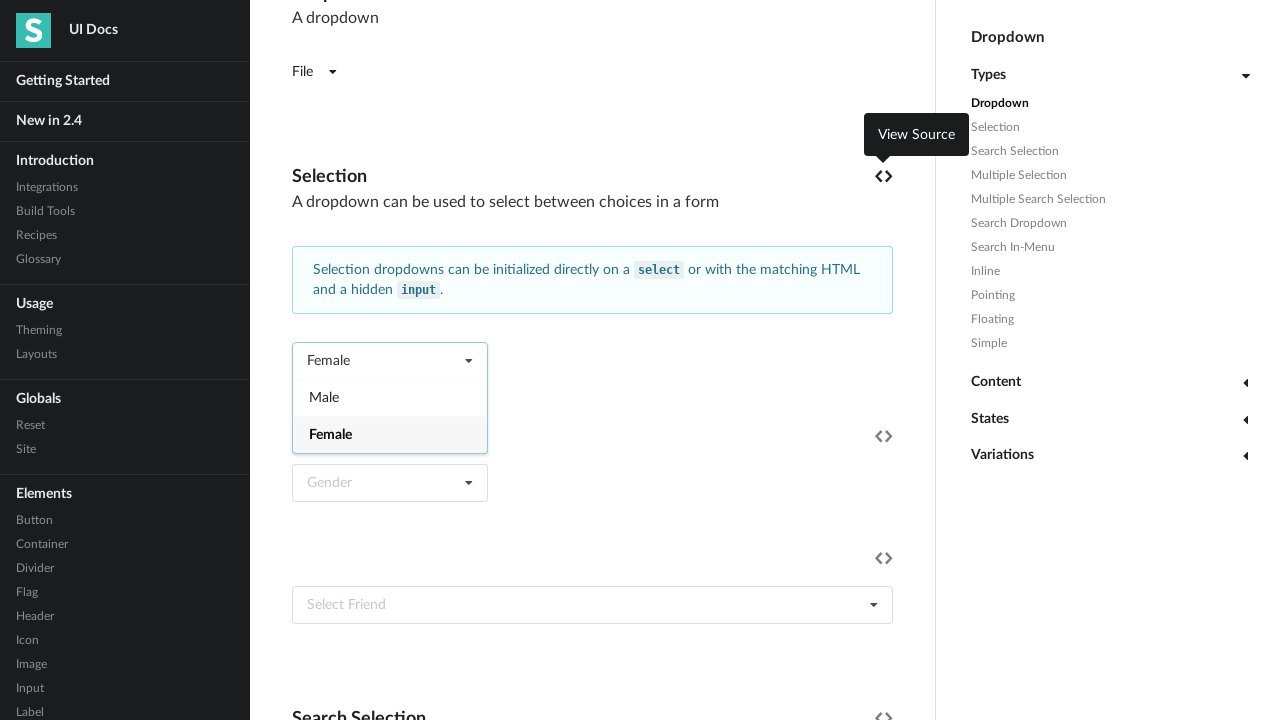

Pressed Enter to confirm the selection
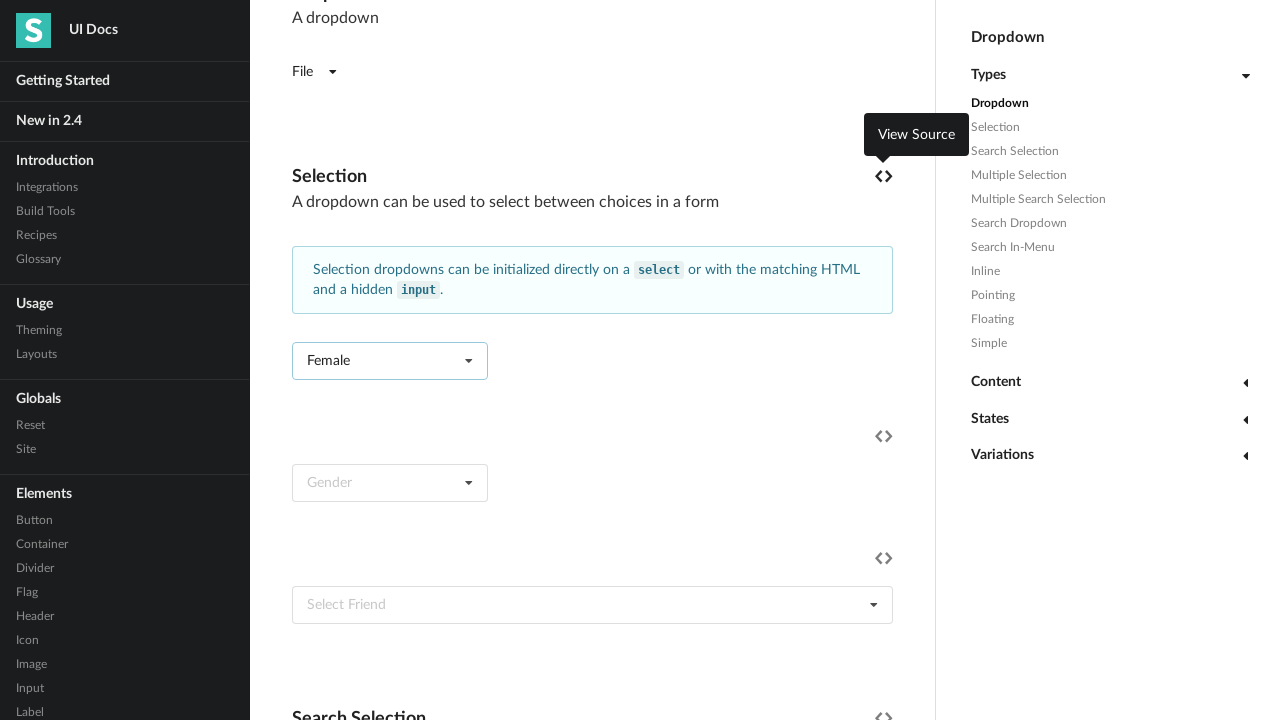

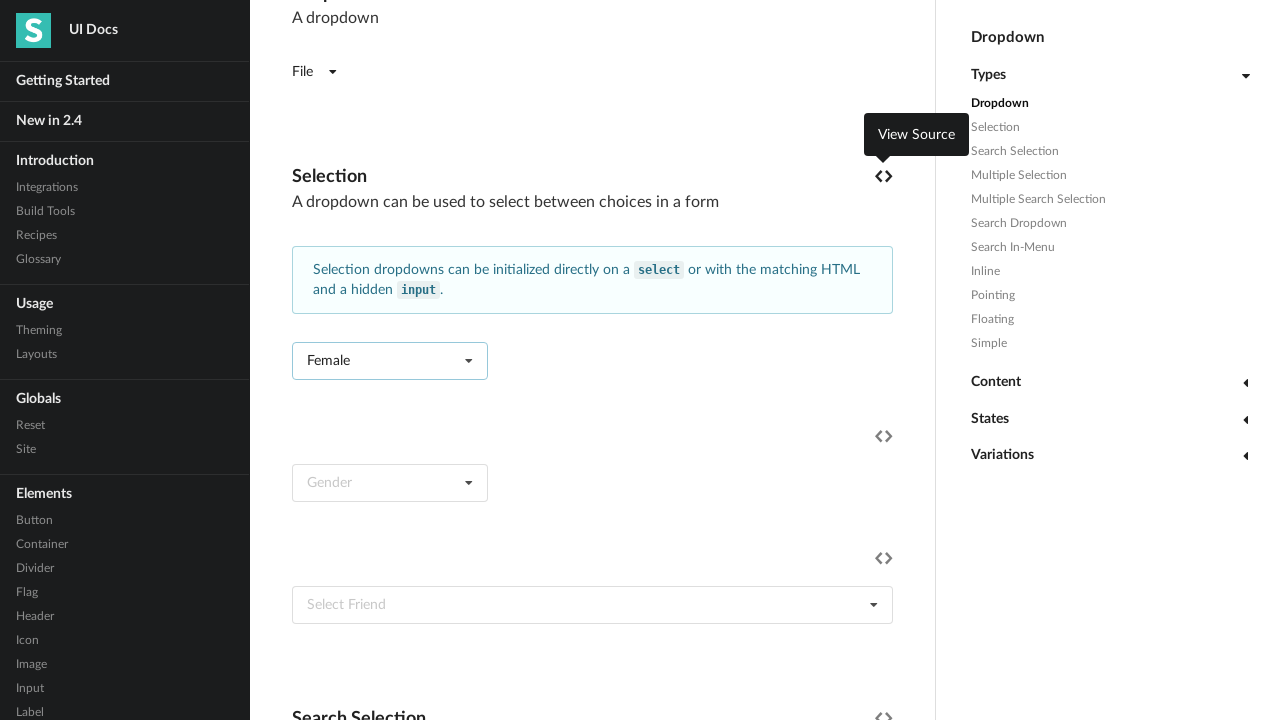